Simple navigation test that opens the WiseQuarter website and then closes the browser

Starting URL: https://wisequarter.com

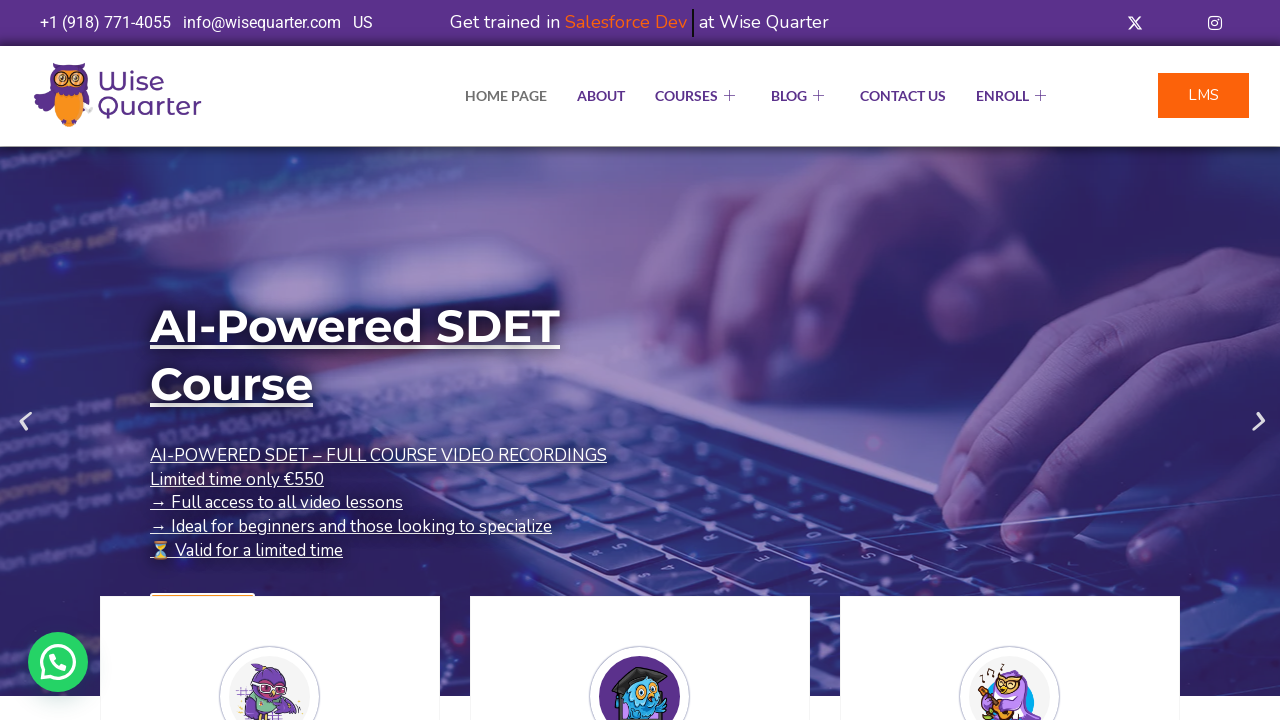

Navigated to WiseQuarter website (https://wisequarter.com)
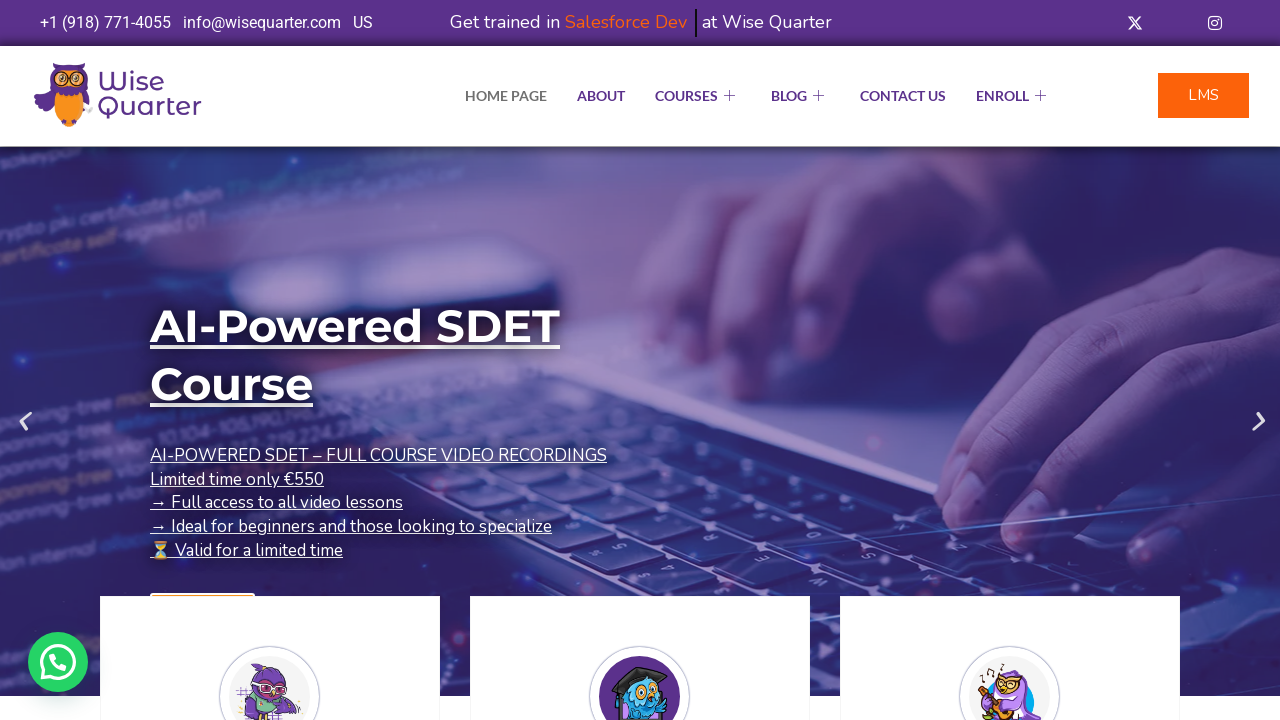

Browser closed
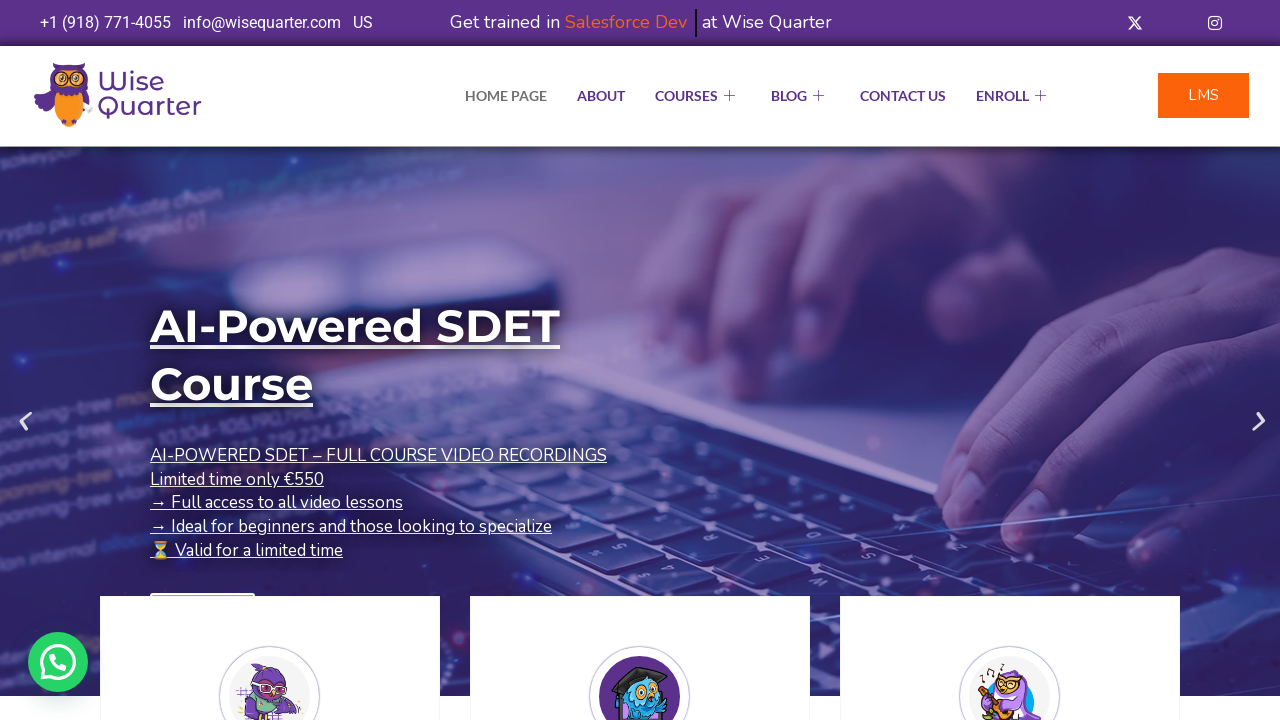

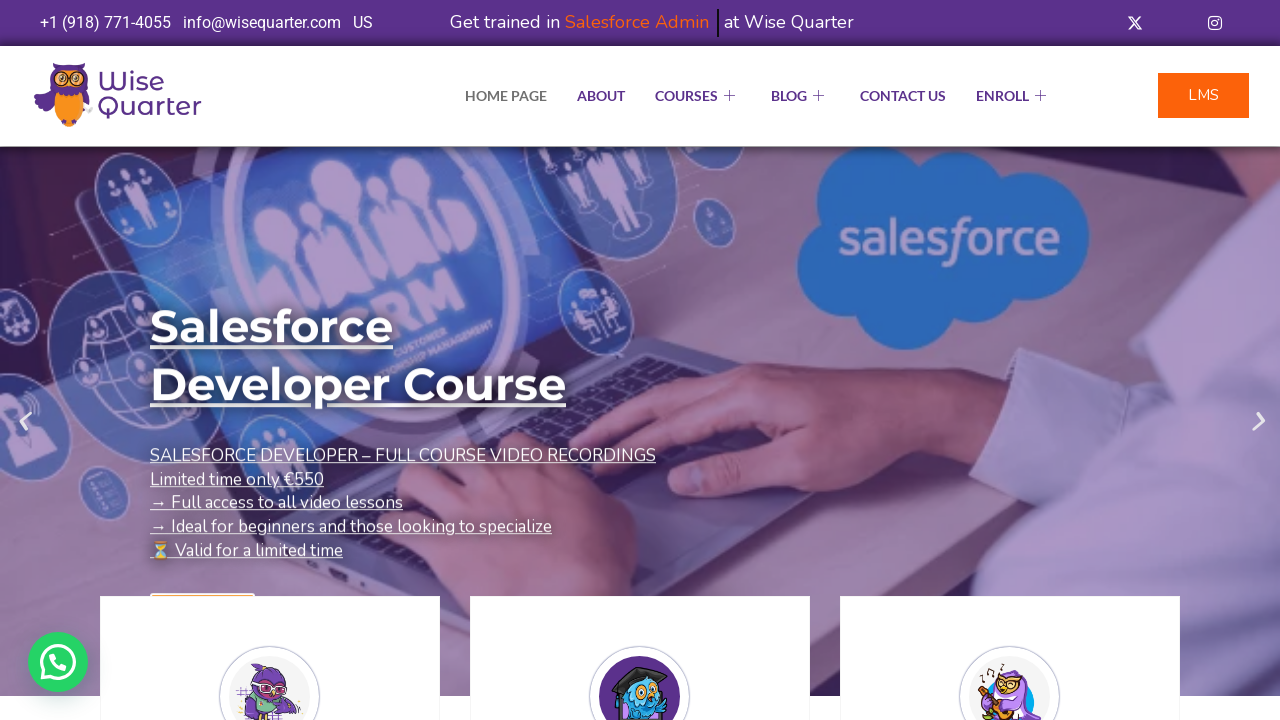